Tests the TextBox form by navigating to Elements > Text Box, filling in the name field with a random name, submitting the form, and verifying the output displays the entered name.

Starting URL: https://demoqa.com

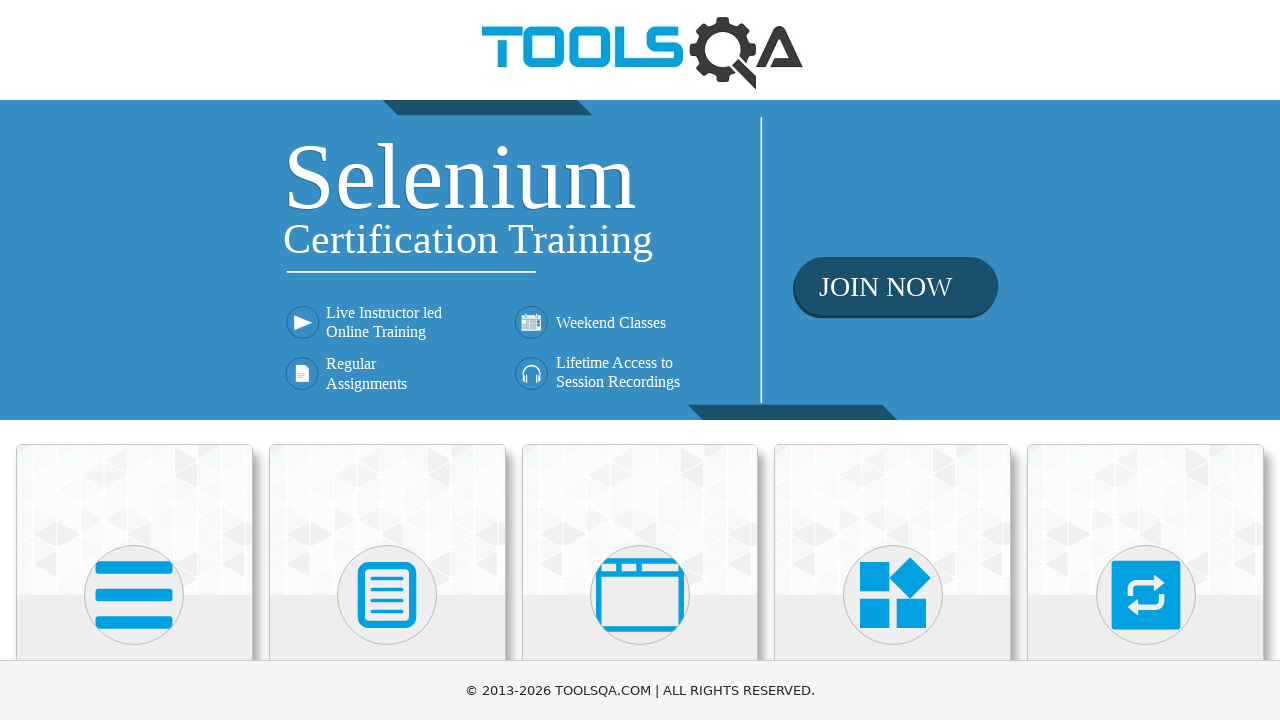

Clicked on Elements card at (134, 520) on div.card:has-text('Elements')
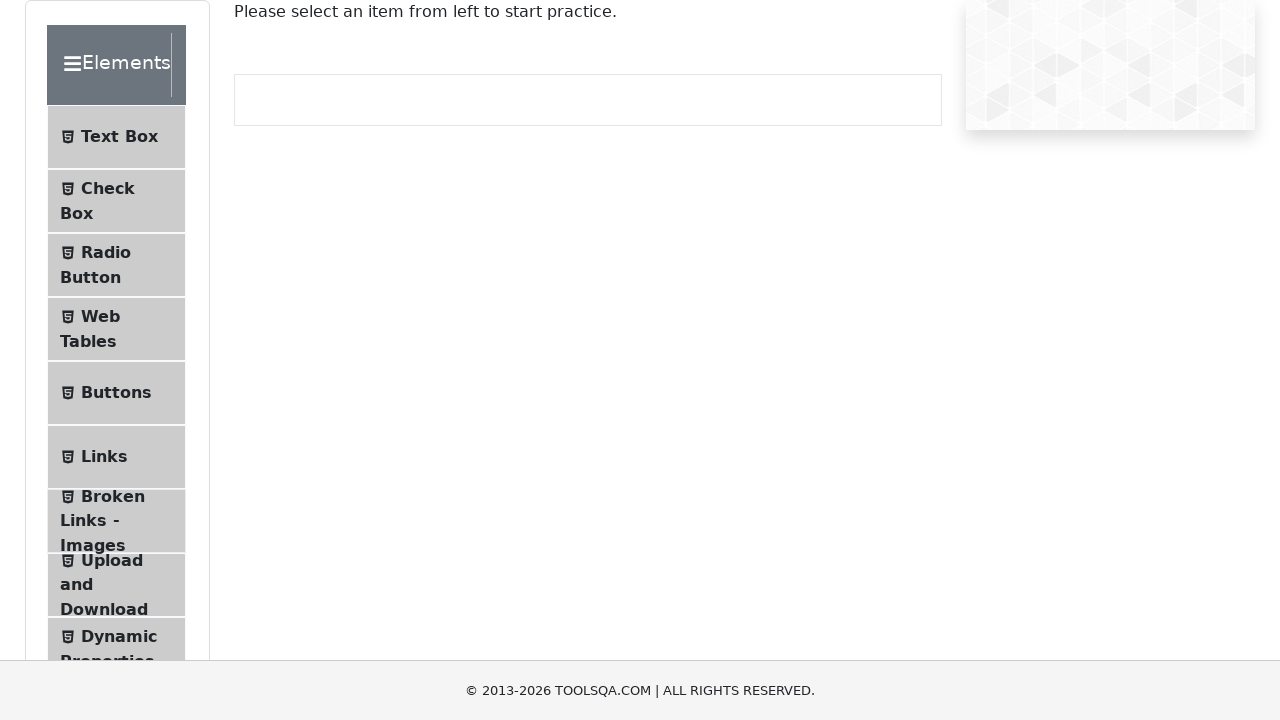

Clicked on Text Box menu item at (119, 137) on span:has-text('Text Box')
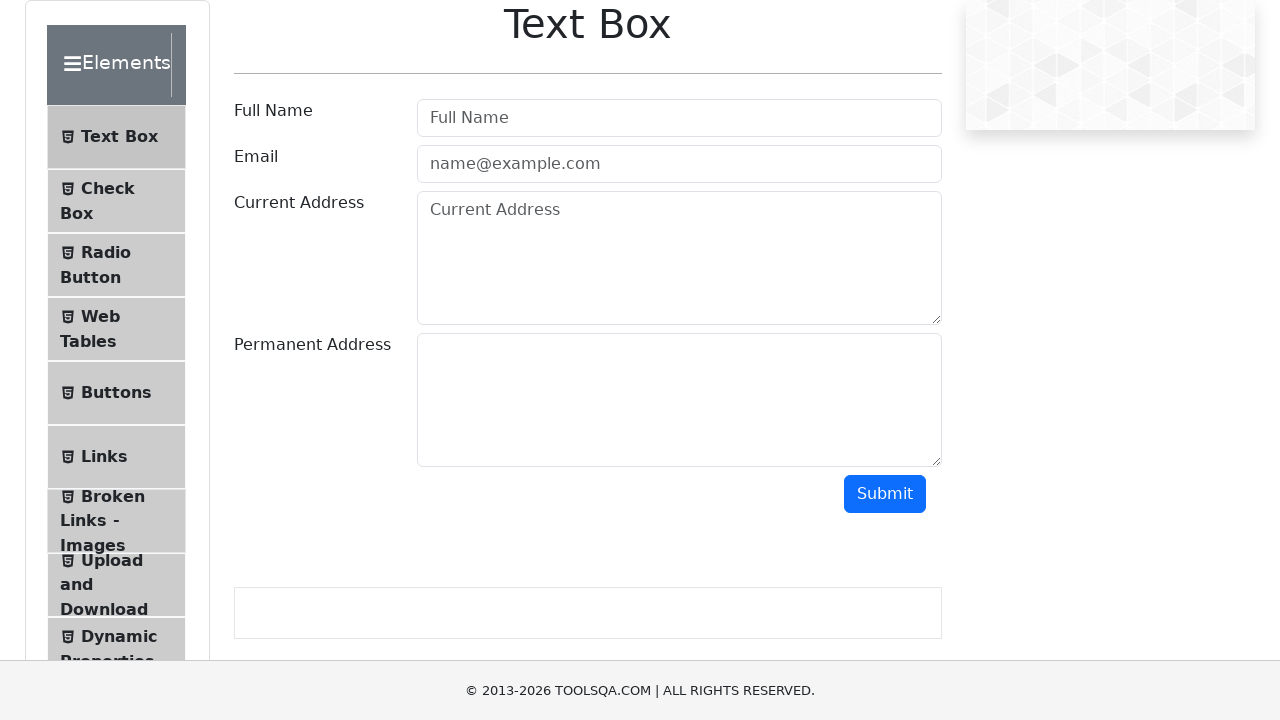

Filled name field with 'Michael Johnson' on #userName
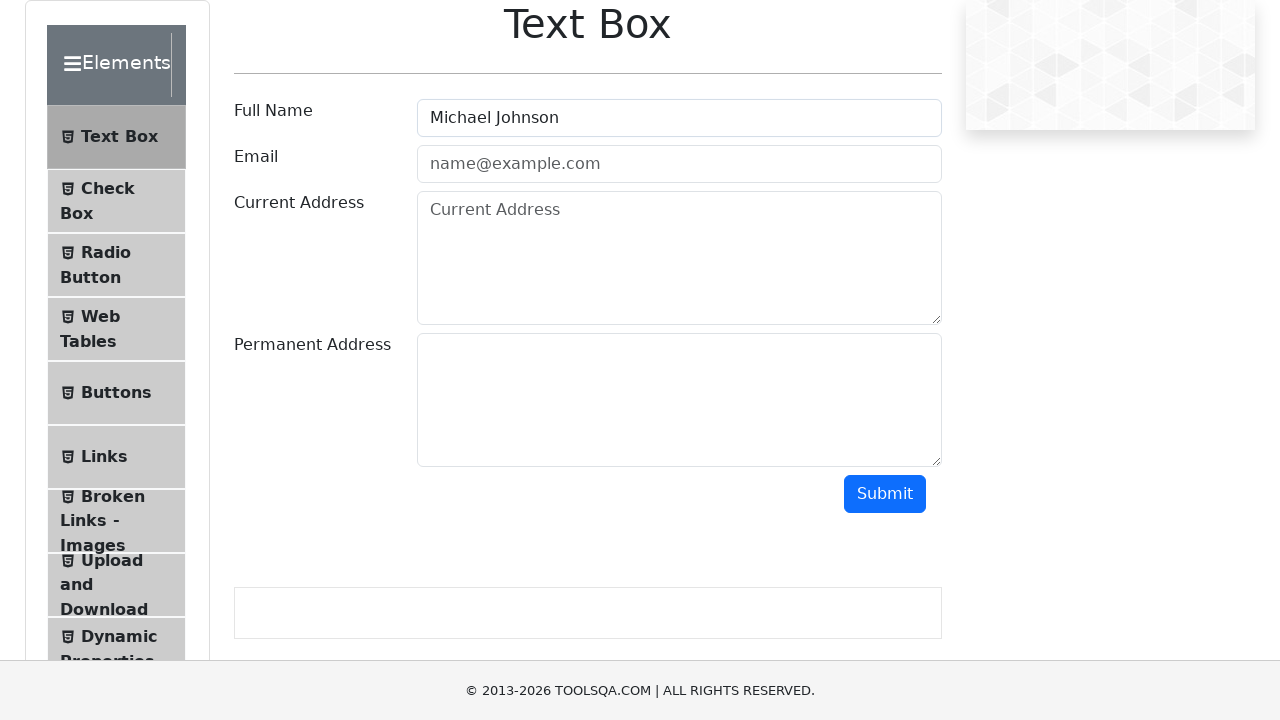

Clicked submit button at (885, 494) on #submit
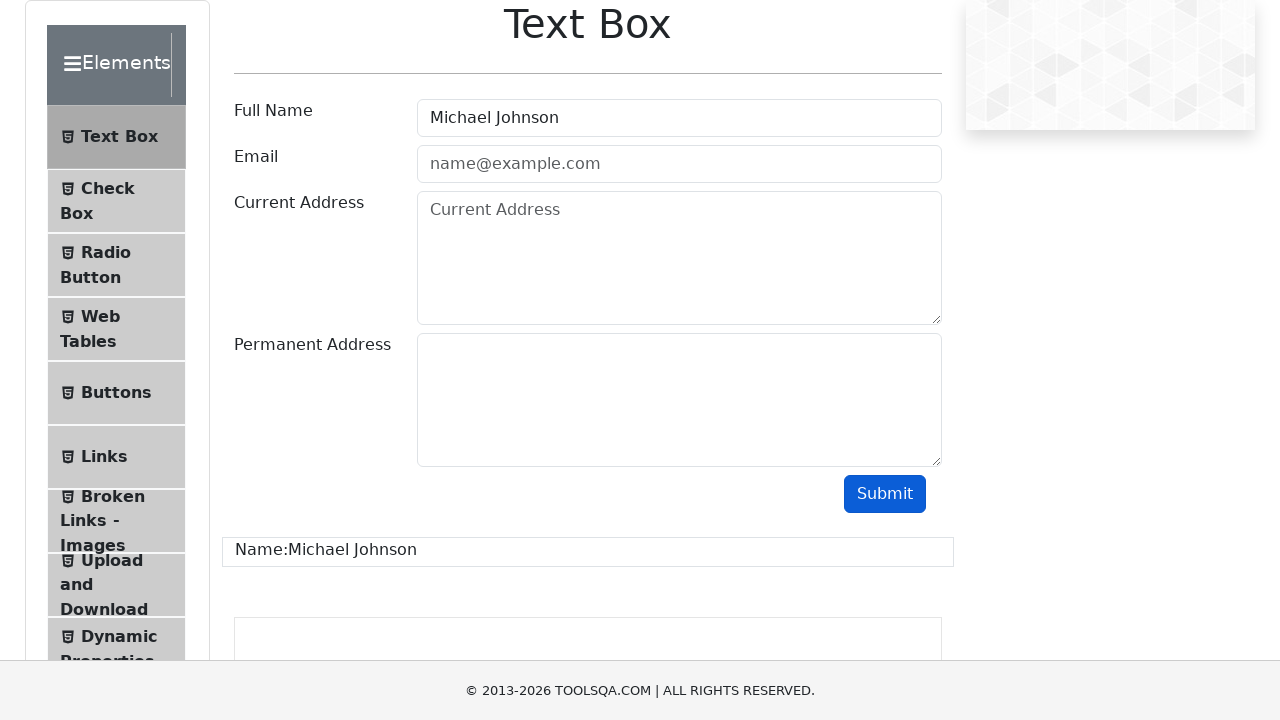

Output name field loaded
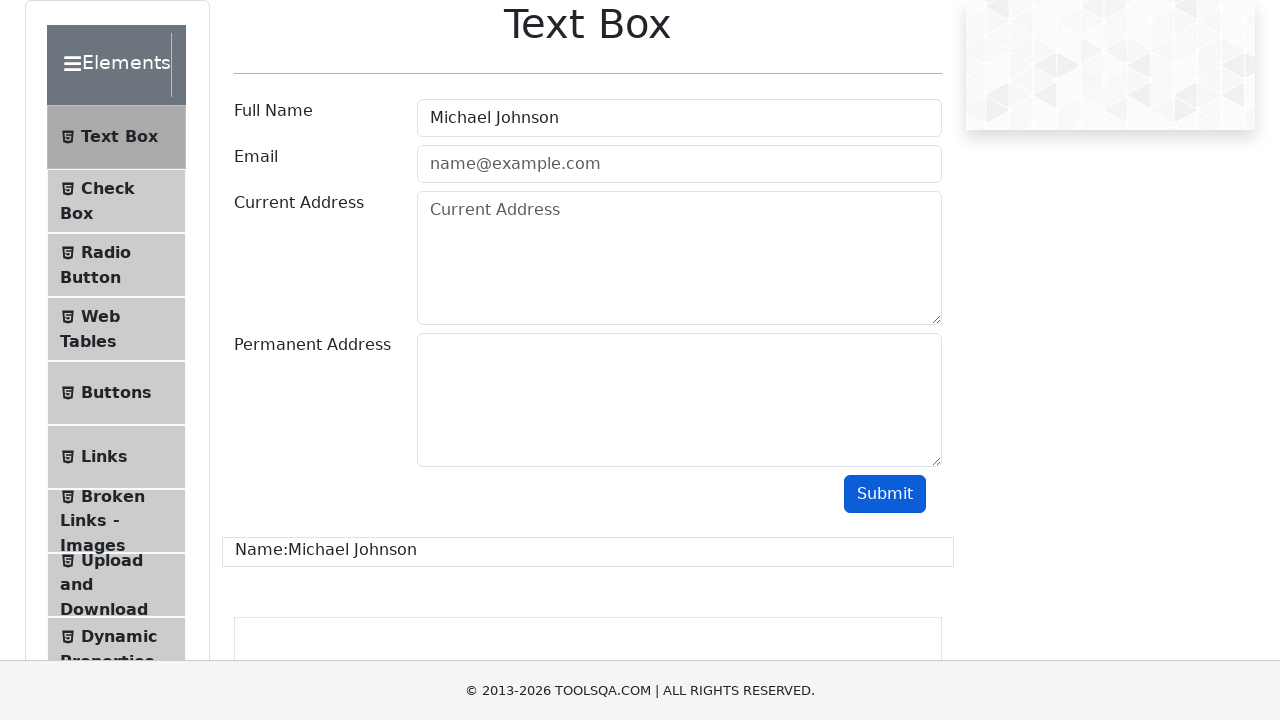

Located output name element
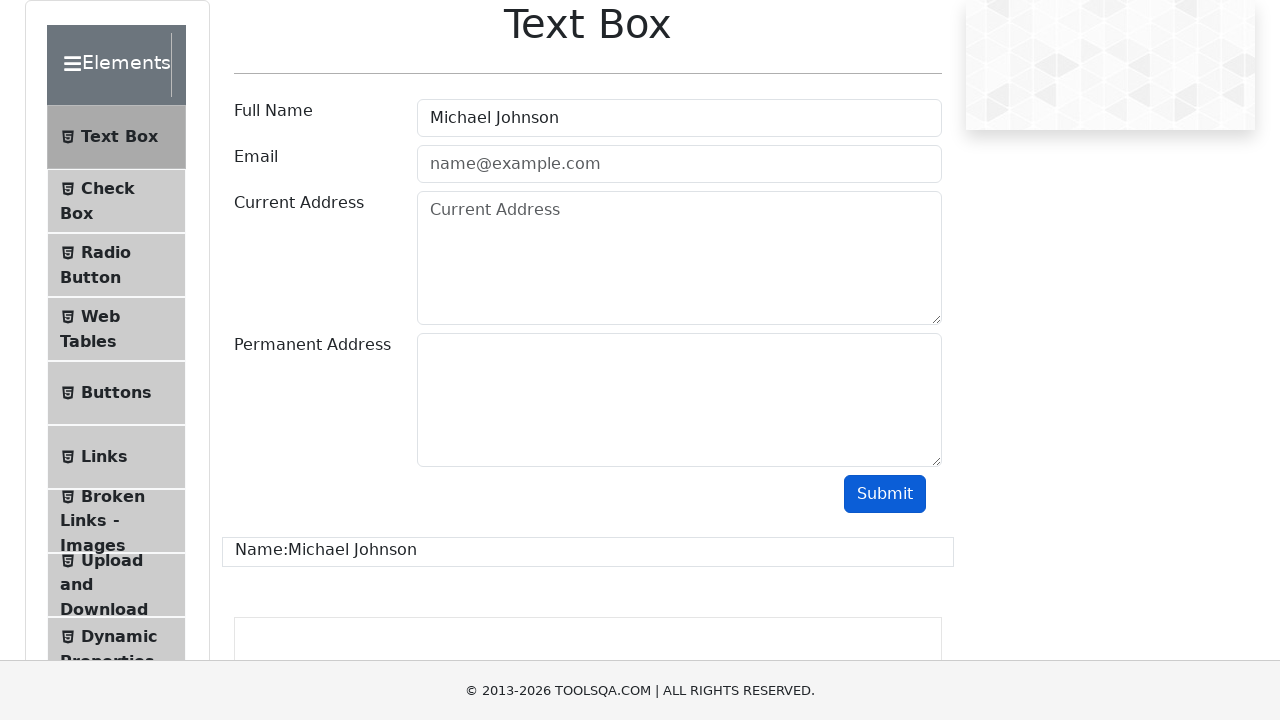

Verified output contains 'Michael Johnson'
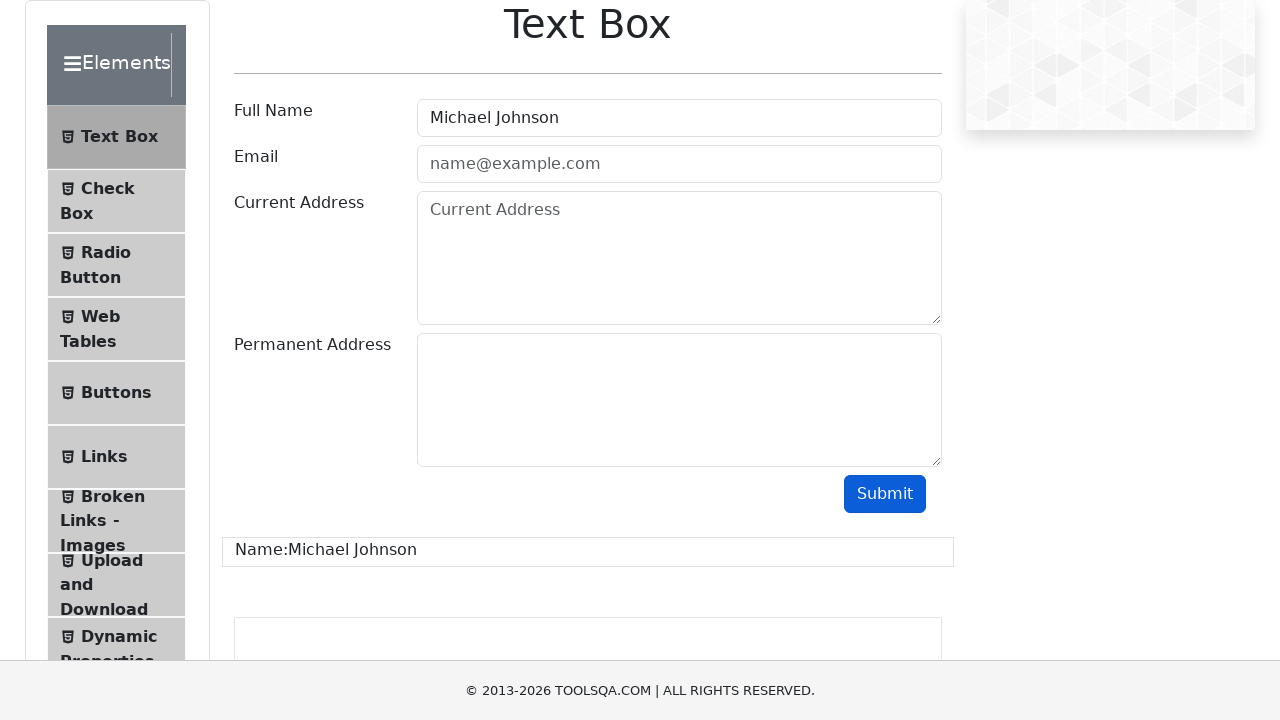

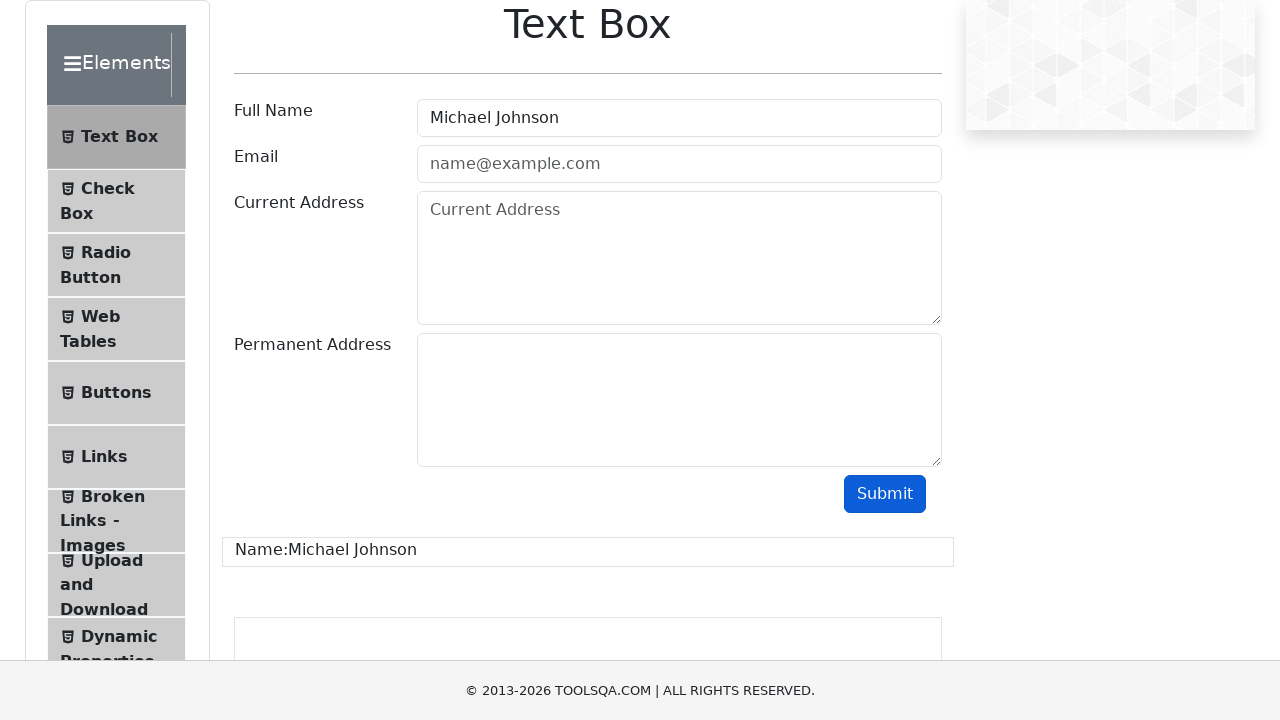